Tests navigation between different pages (Home, Products, Login, Home) by clicking navigation links

Starting URL: https://djuanze.github.io/test-ecommerce-site/index.html

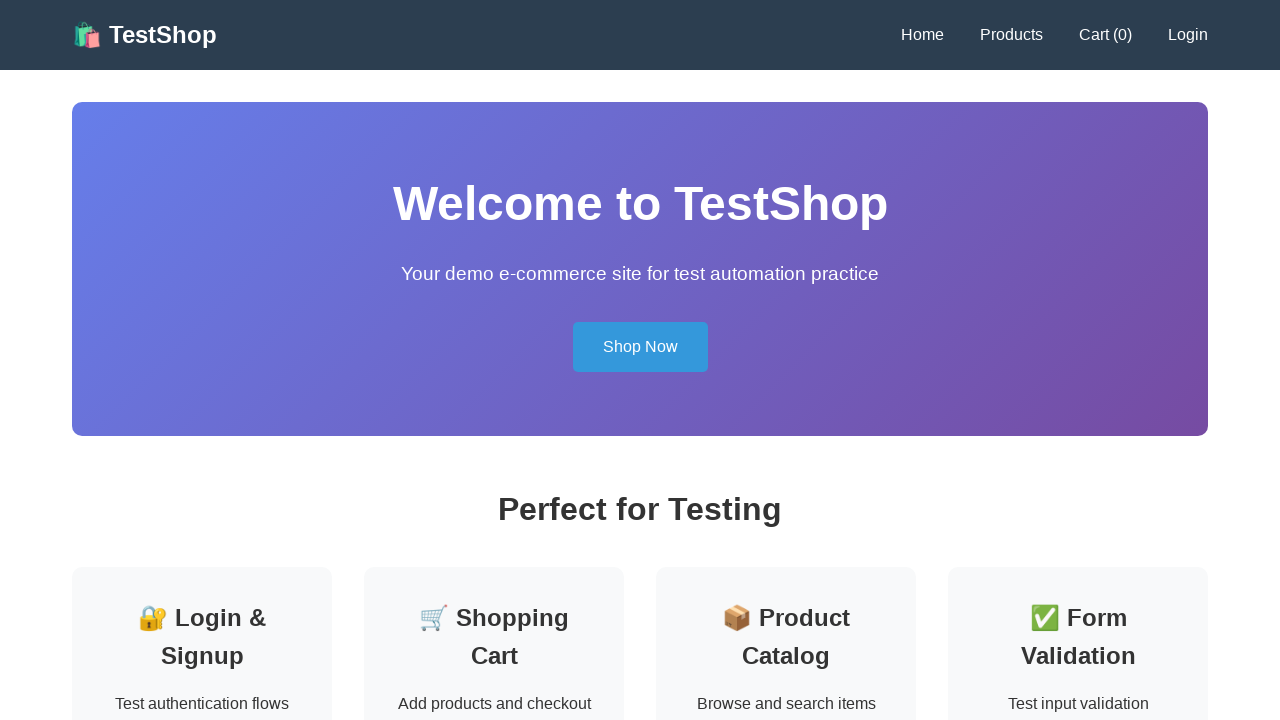

Verified that starting URL contains index.html
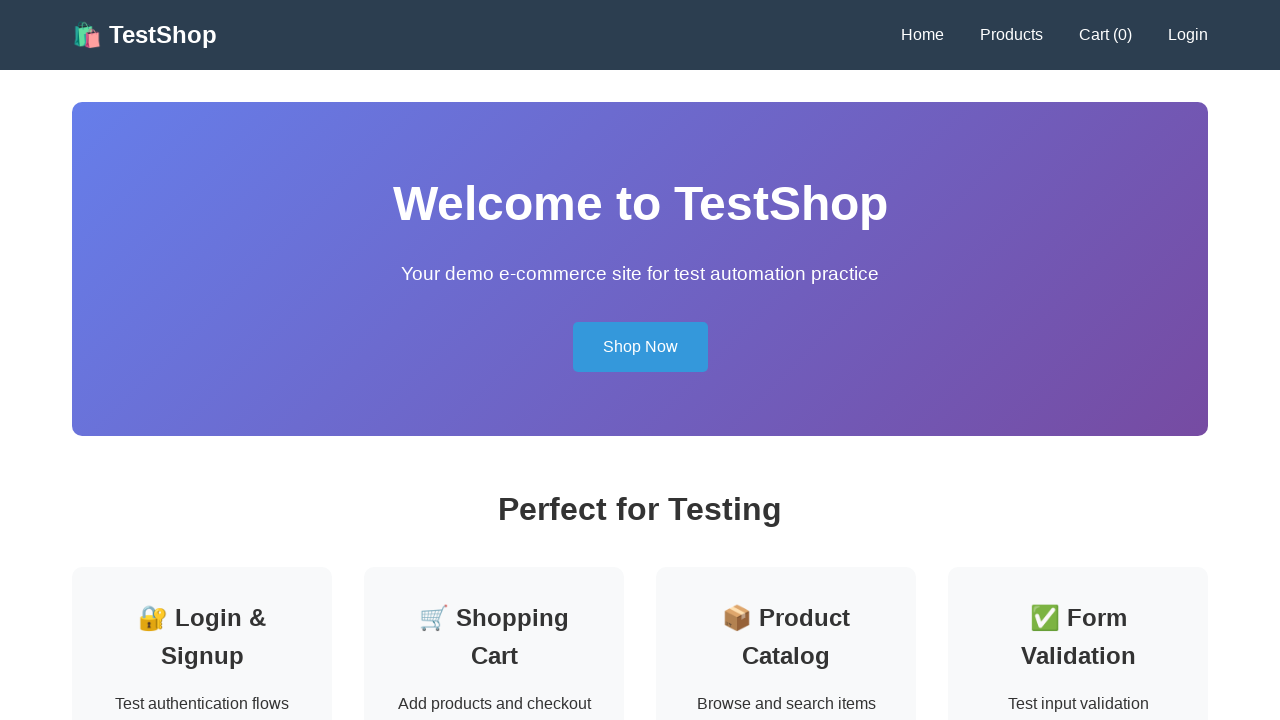

Clicked Products navigation link at (1012, 35) on text=Products
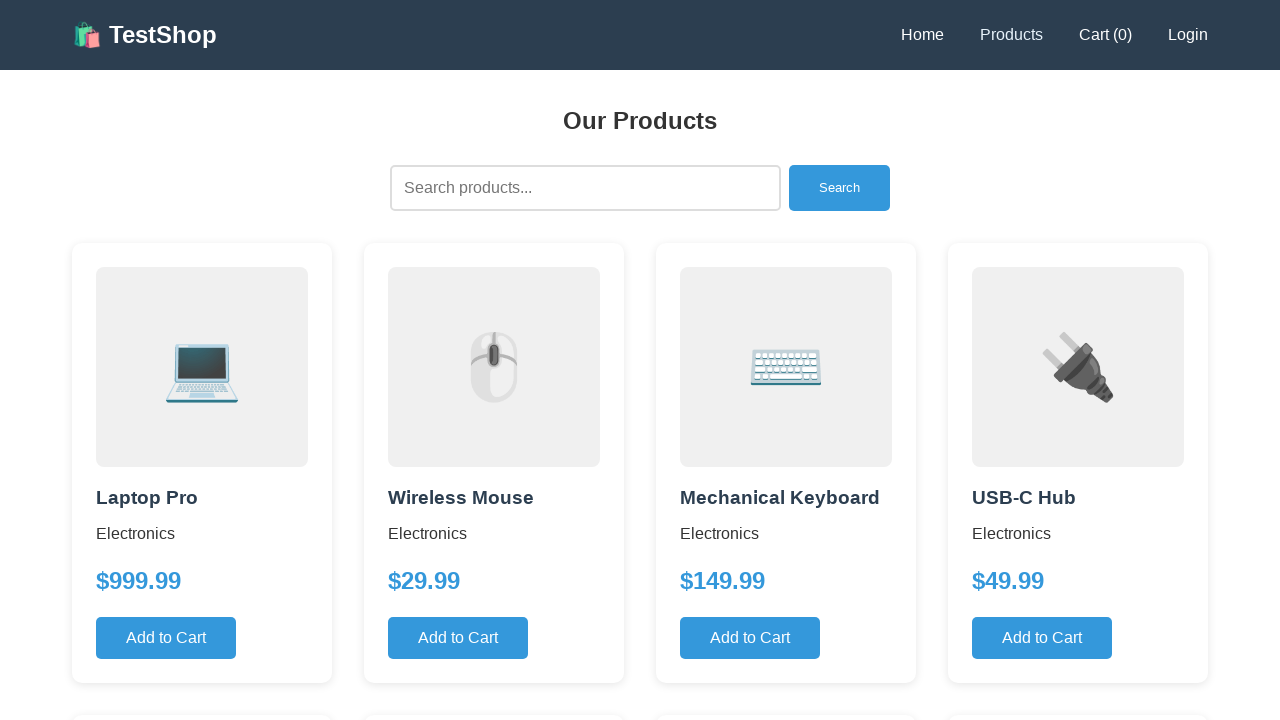

Waited 500ms for Products page to load
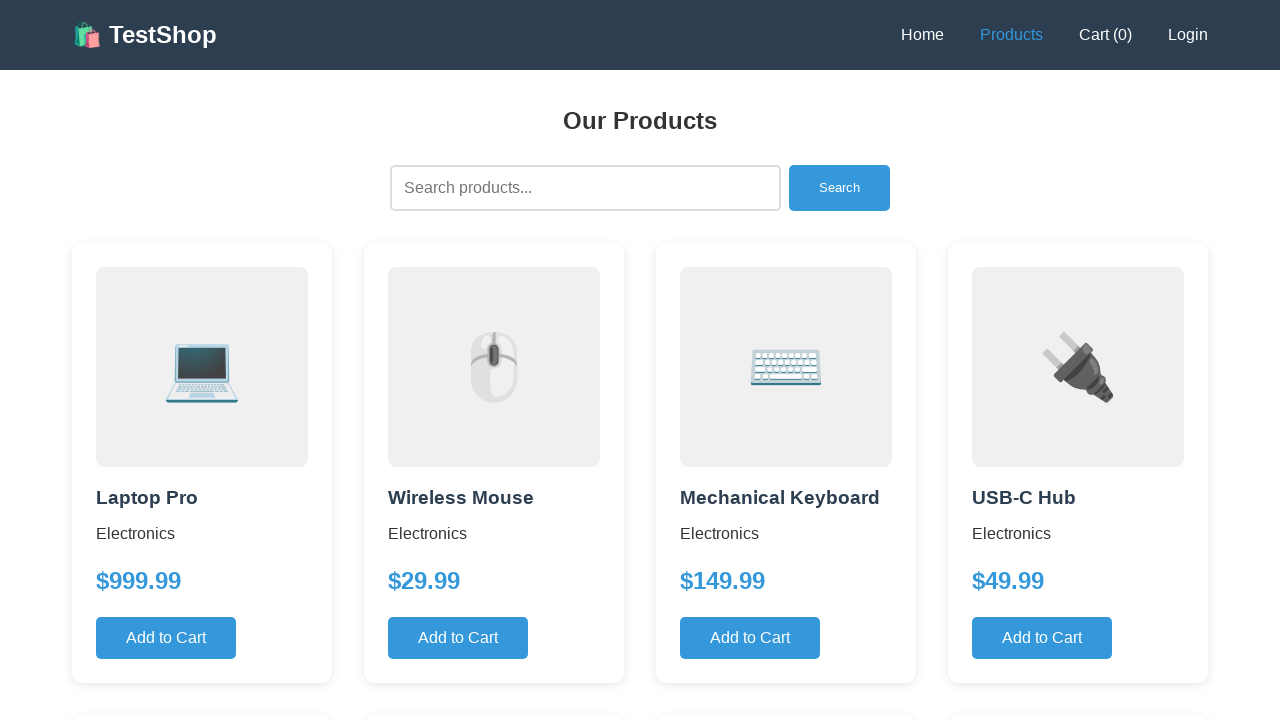

Verified navigation to Products page (URL contains products.html)
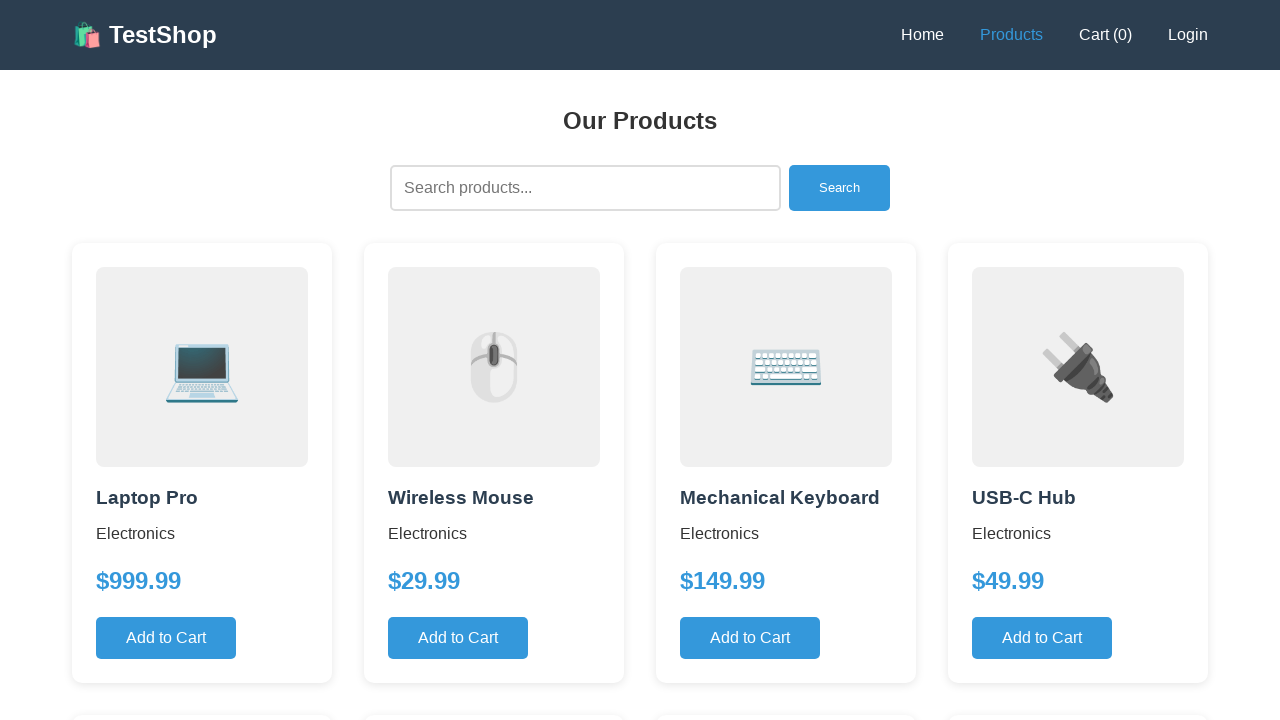

Clicked Login navigation link at (1188, 35) on text=Login
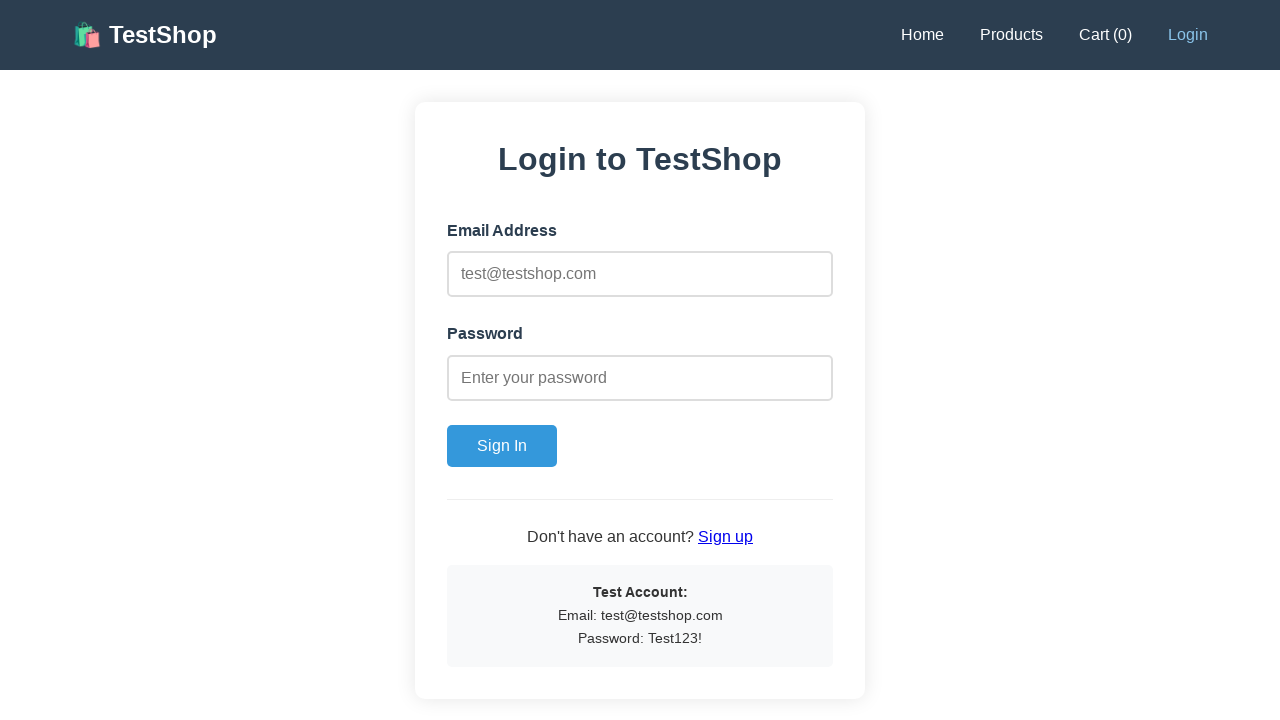

Waited 500ms for Login page to load
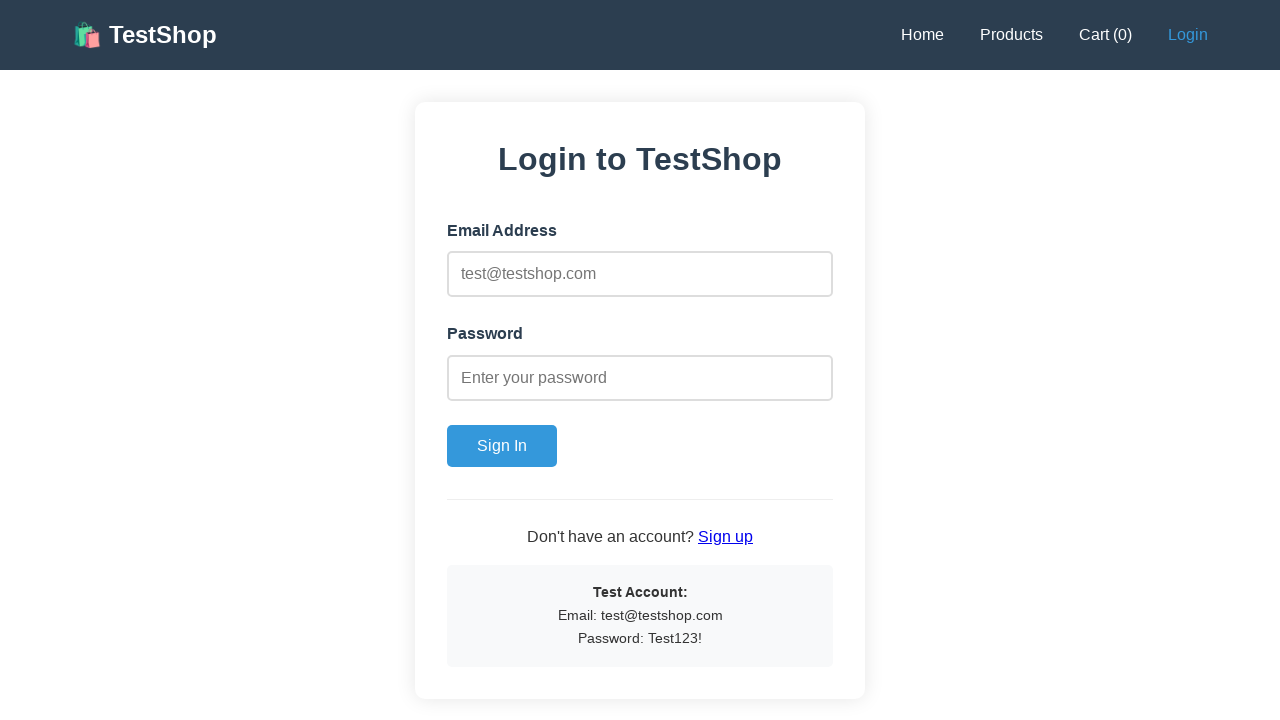

Verified navigation to Login page (URL contains login.html)
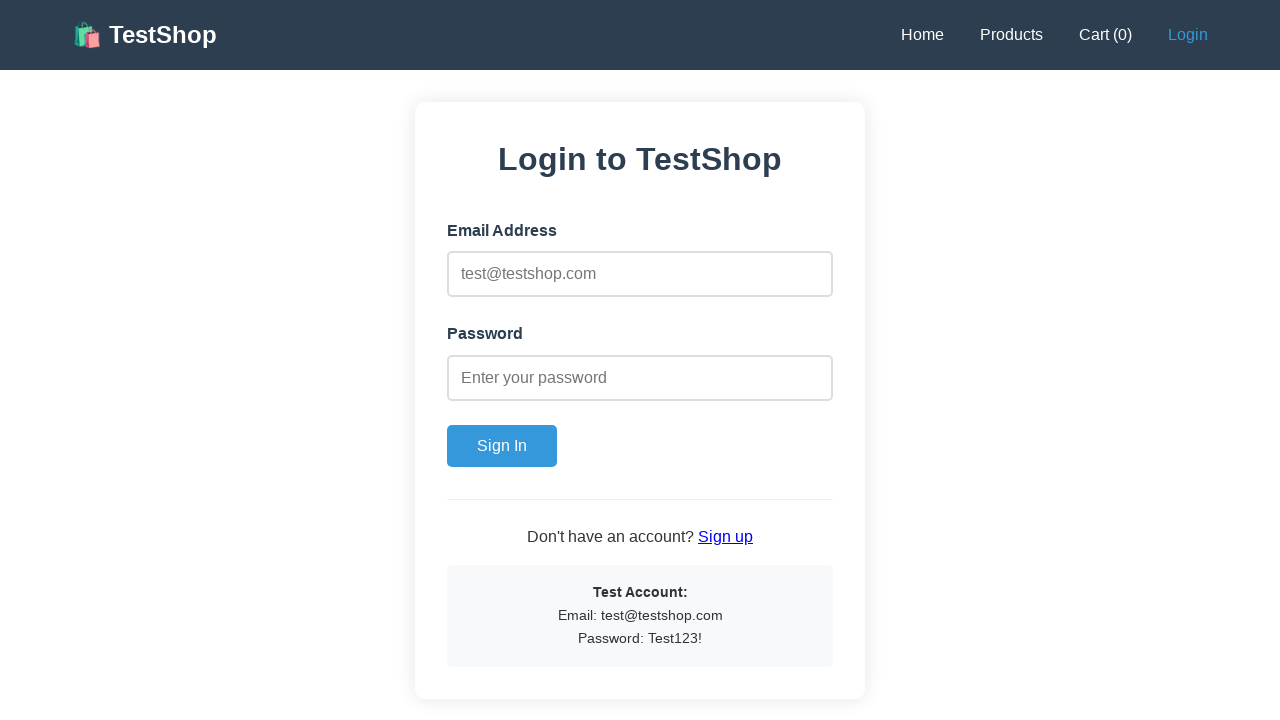

Clicked Home navigation link at (922, 35) on text=Home
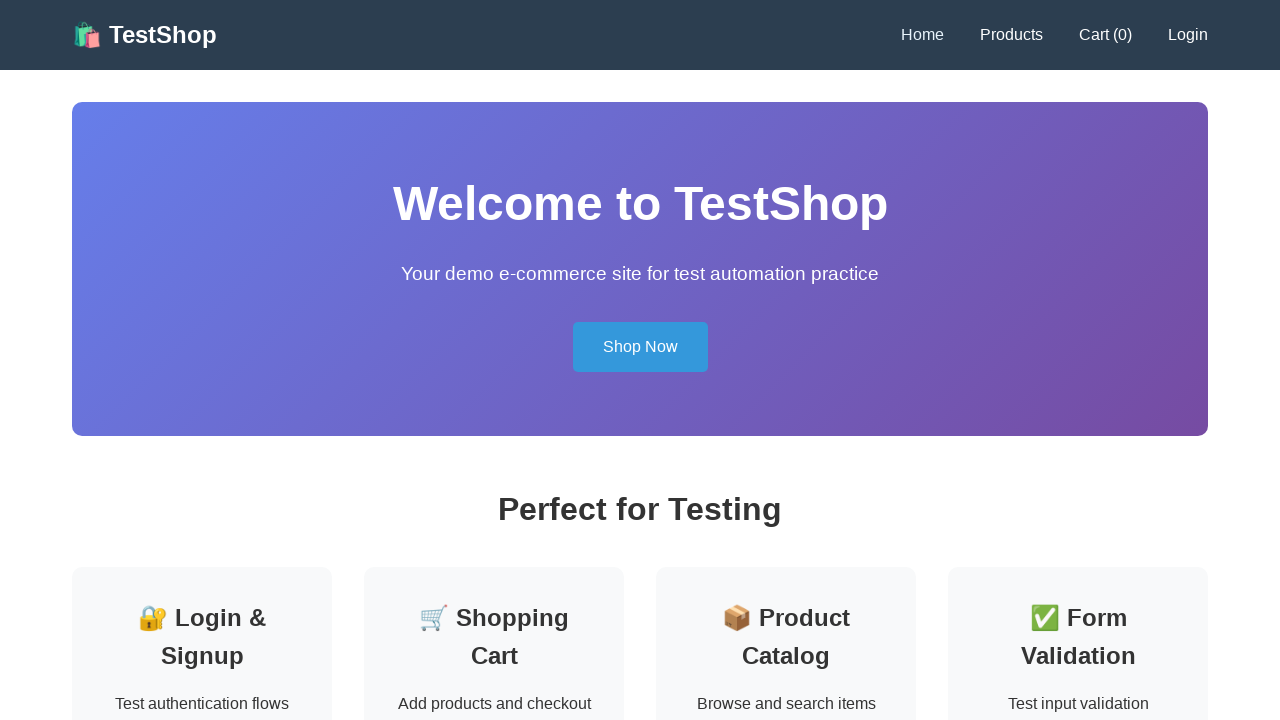

Waited 500ms for Home page to load
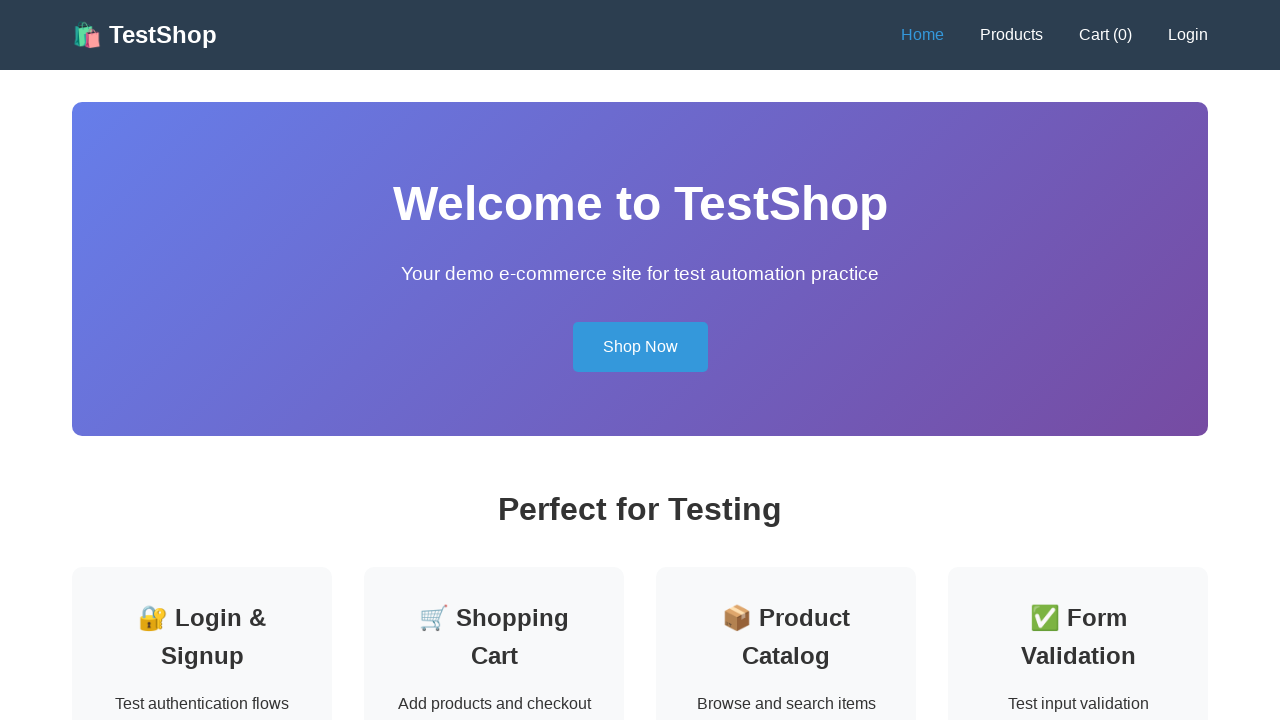

Verified navigation back to Home page (URL contains index.html)
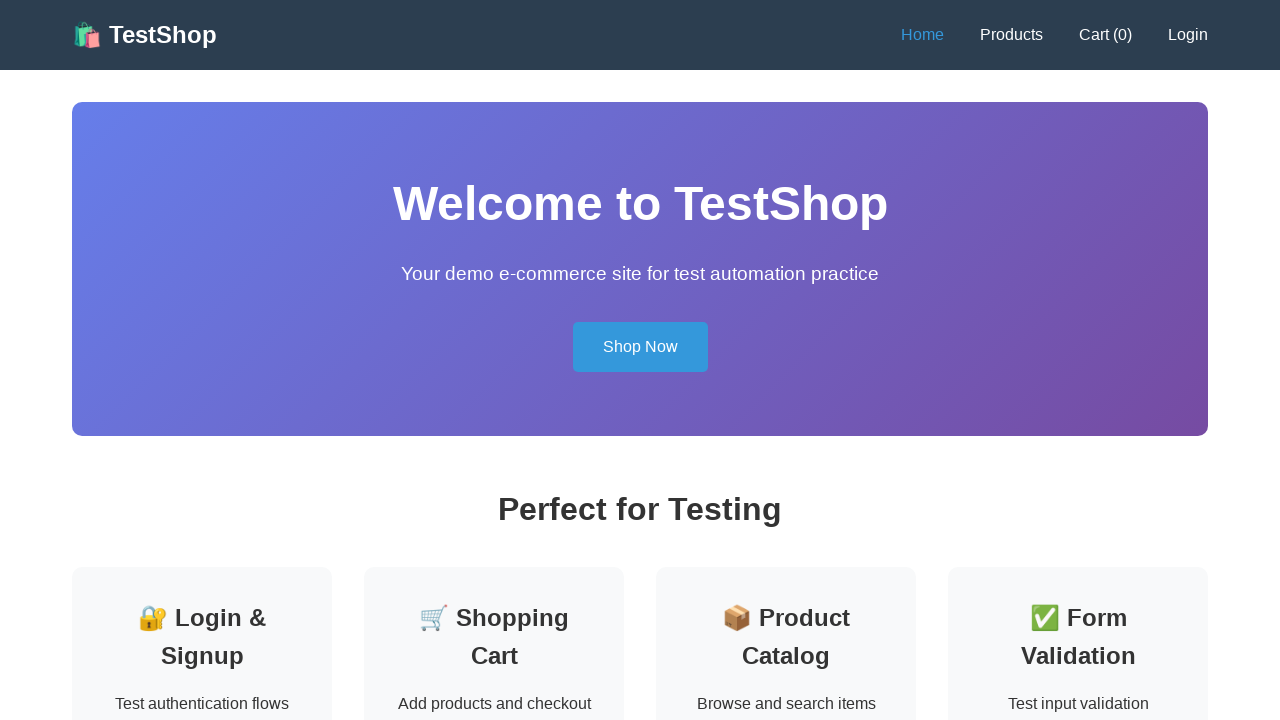

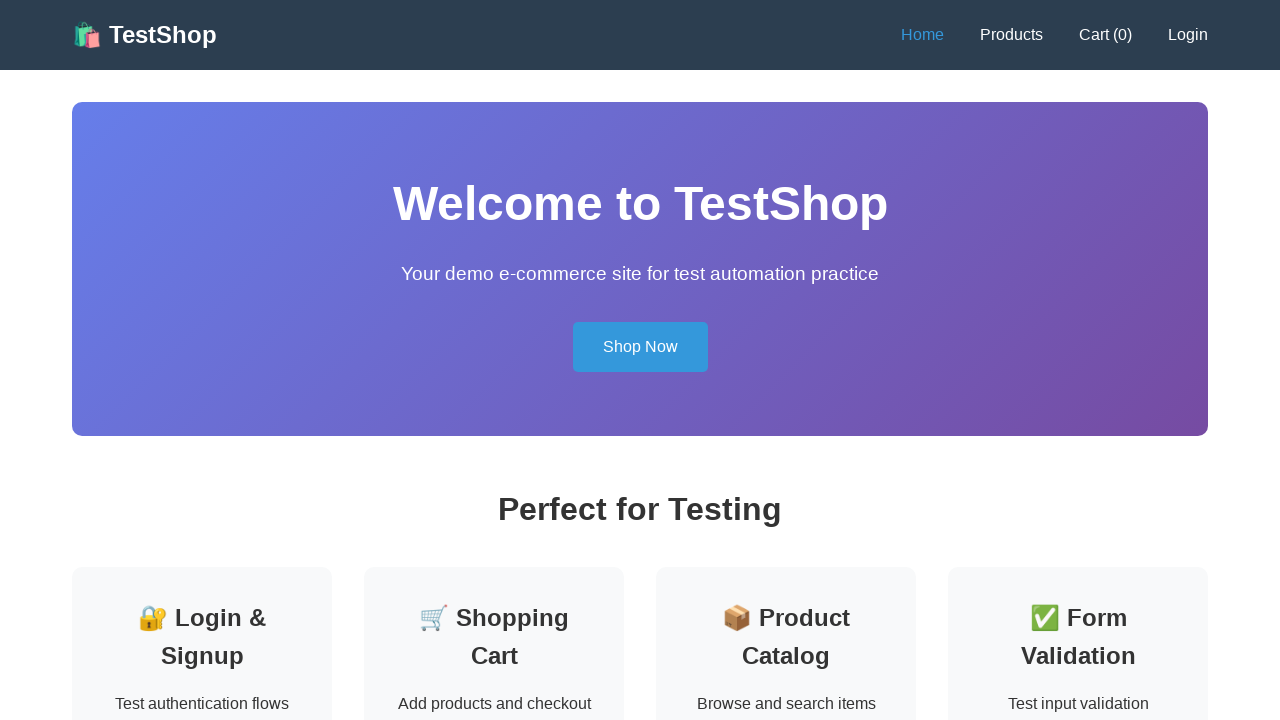